Tests a registration form by filling in first name, last name, and city fields in the first block, then submitting the form and verifying the success message.

Starting URL: http://suninjuly.github.io/registration1.html

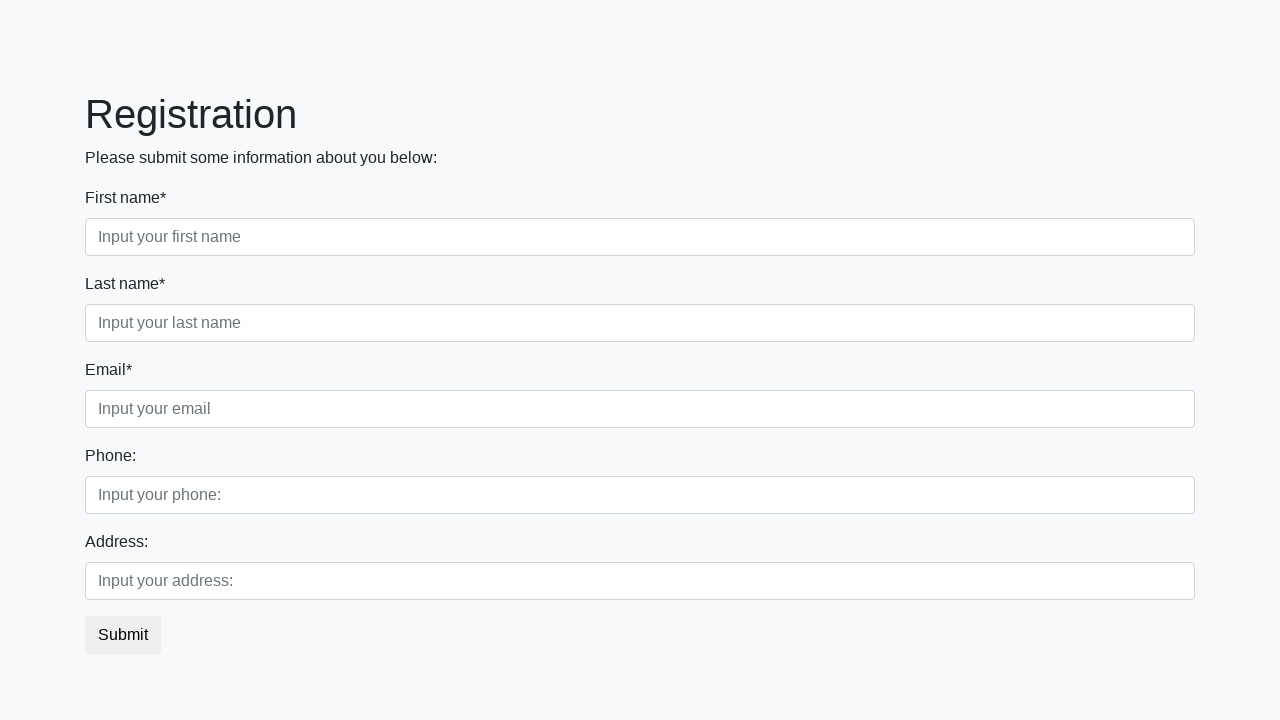

Filled first name field with 'Ivan' on .first_block .first
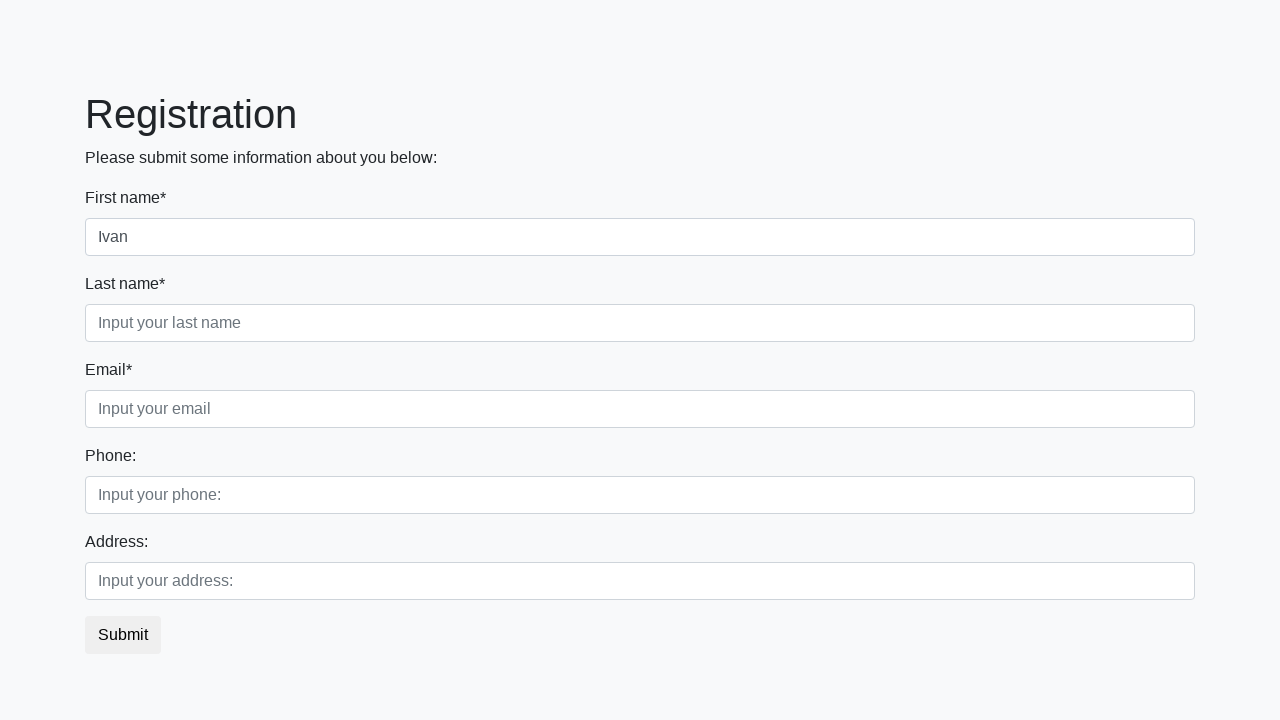

Filled last name field with 'Petrov' on .first_block .second
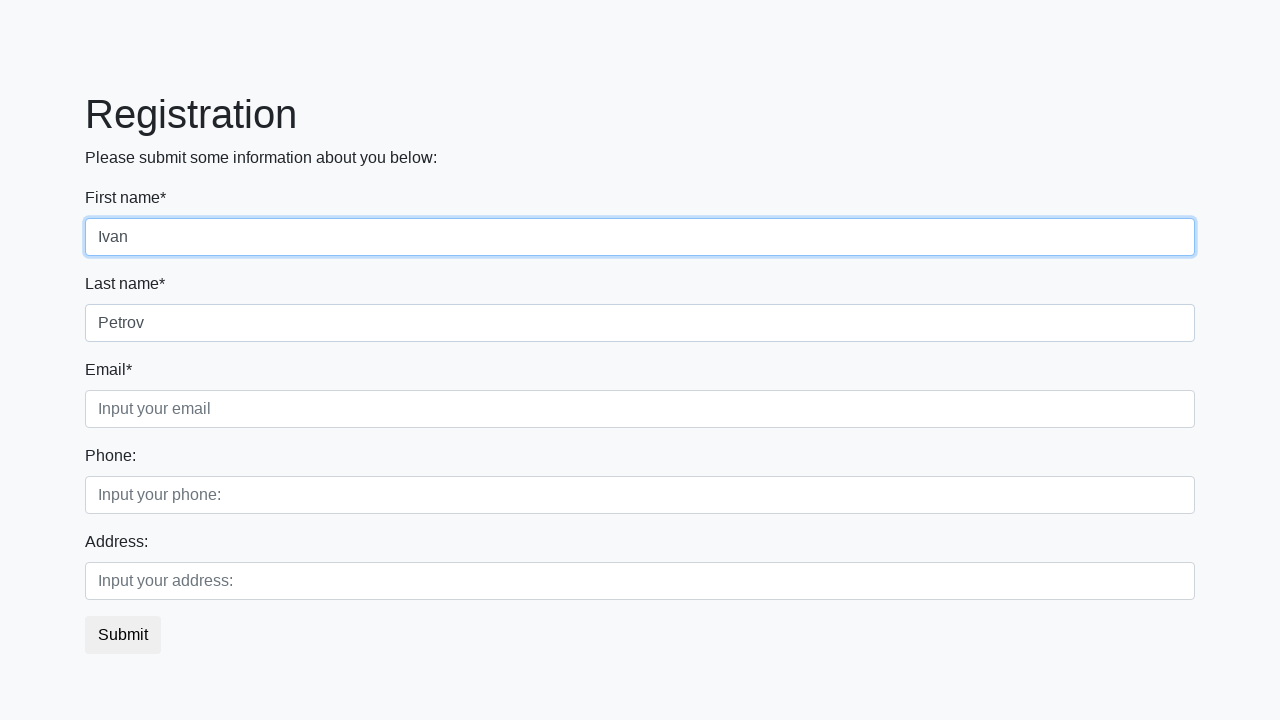

Filled city field with 'Smolensk' on .first_block .third
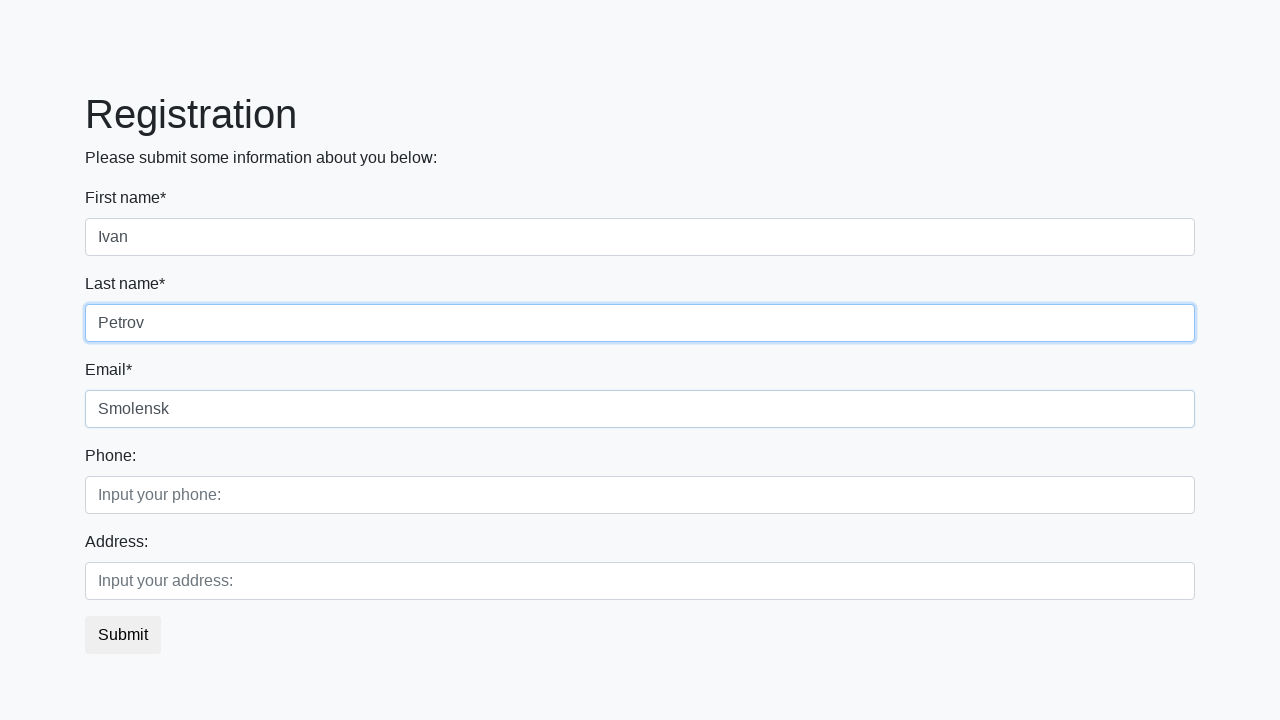

Clicked submit button to register at (123, 635) on button.btn
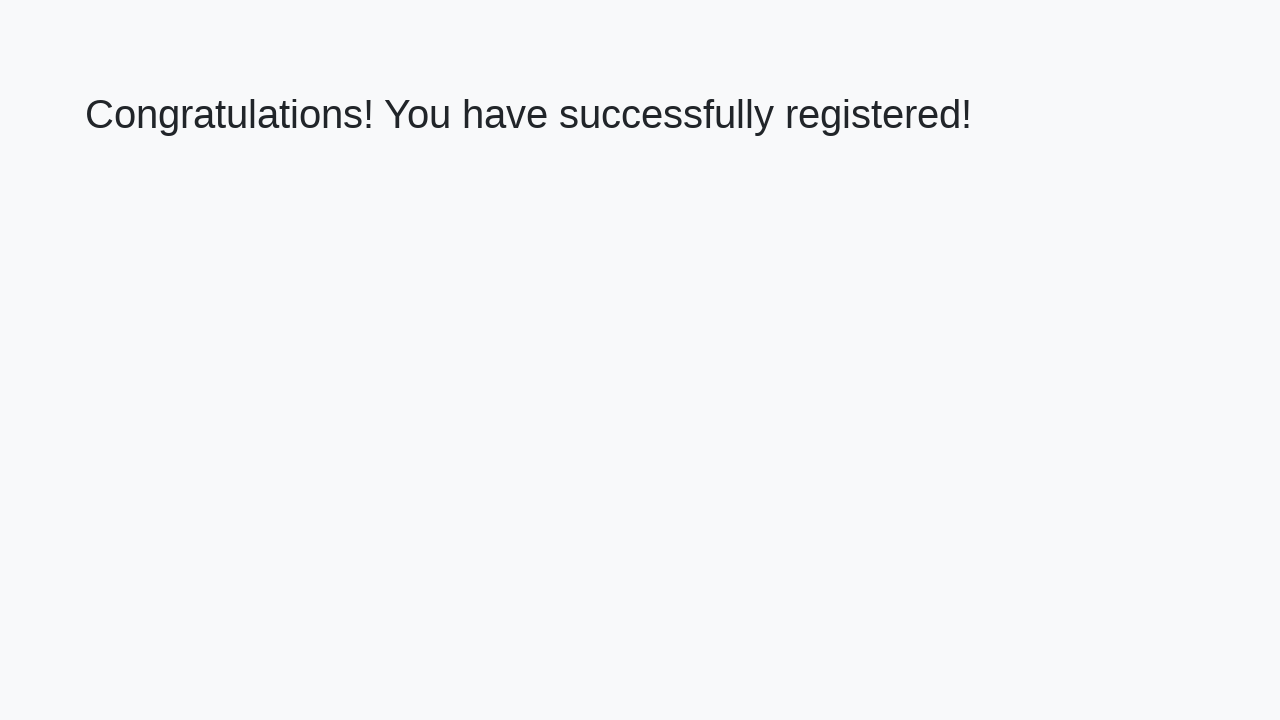

Success message heading loaded
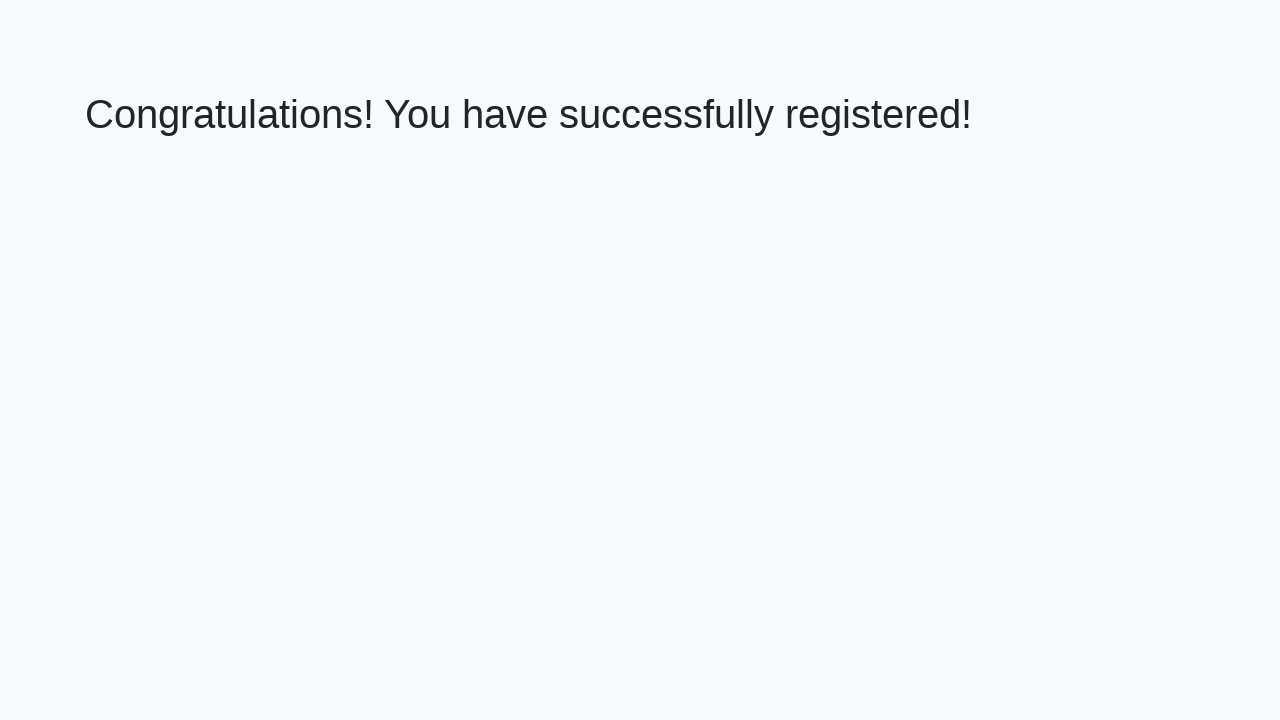

Retrieved success message: 'Congratulations! You have successfully registered!'
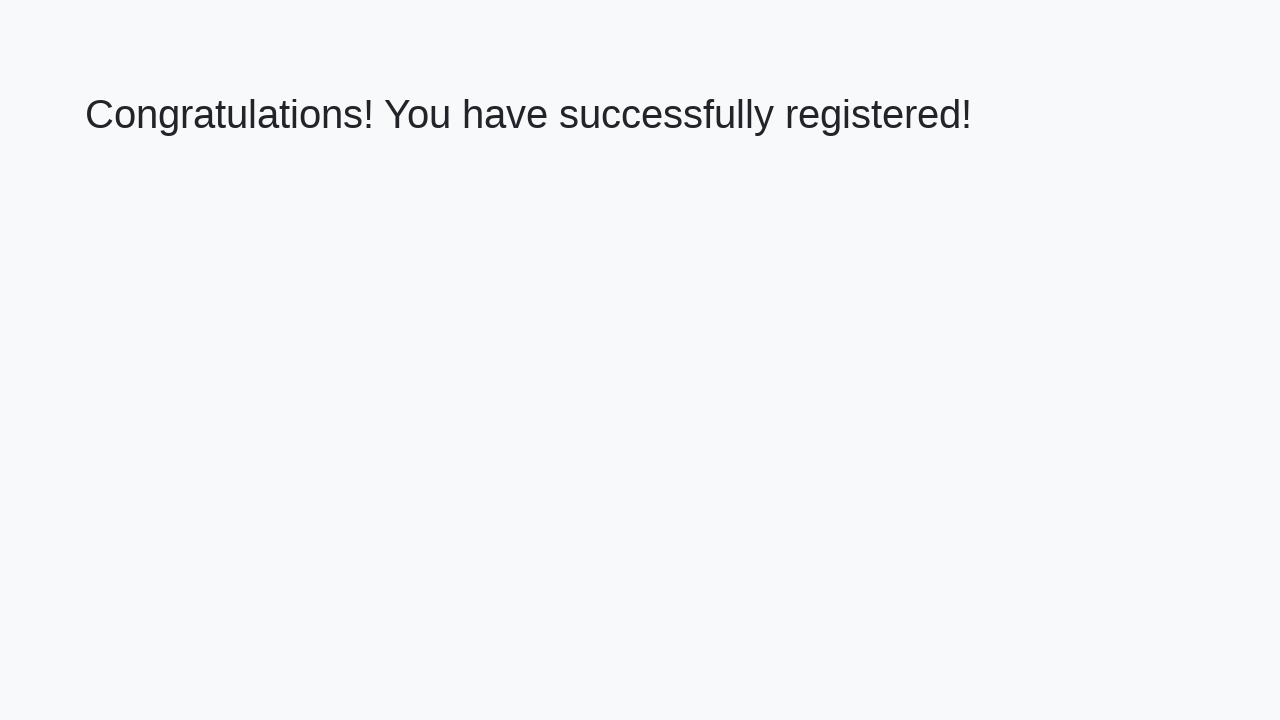

Verified success message matches expected text
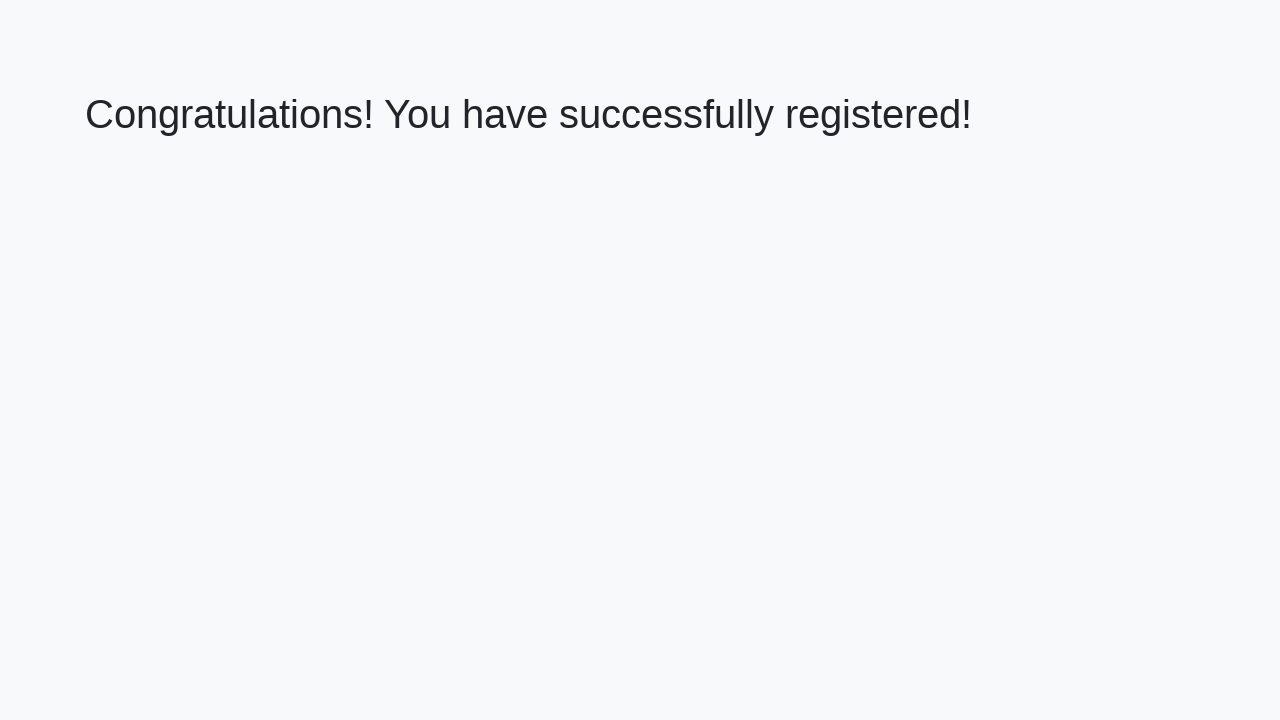

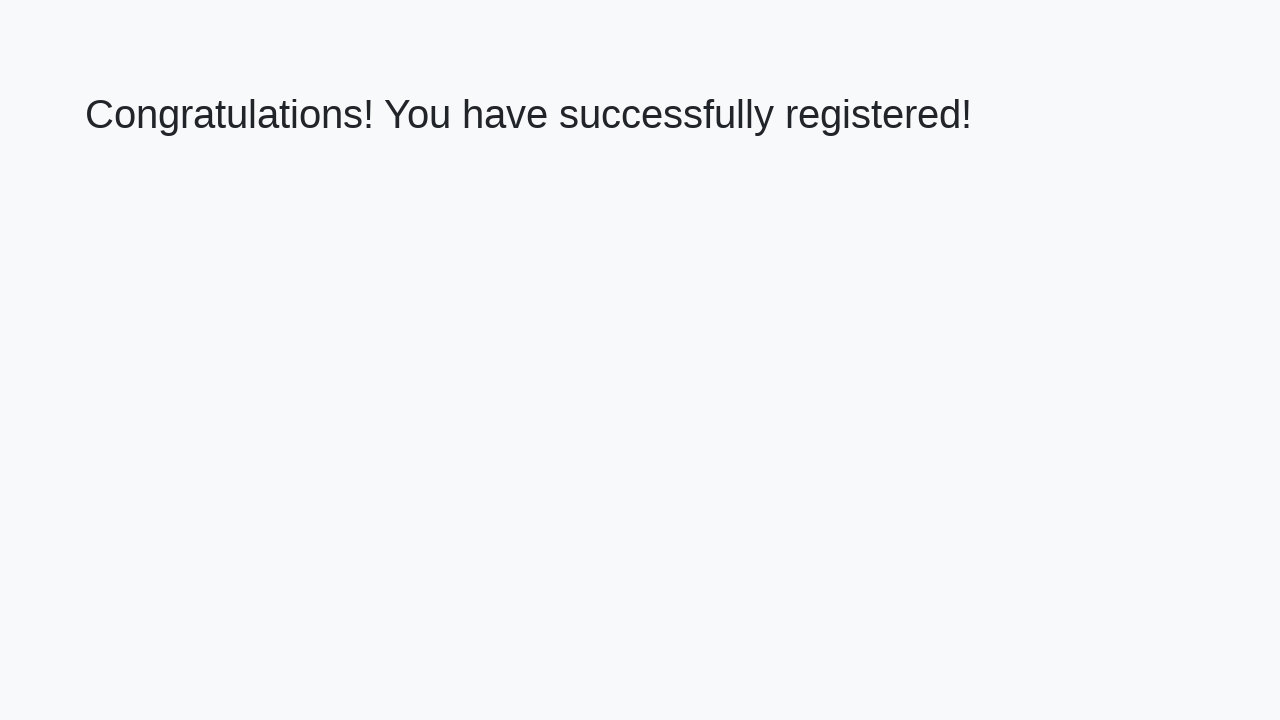